Tests the promo code functionality in an e-commerce shop by adding a product to cart, entering an invalid promo code, and verifying the error message is displayed

Starting URL: https://shopdemo.e-junkie.com/

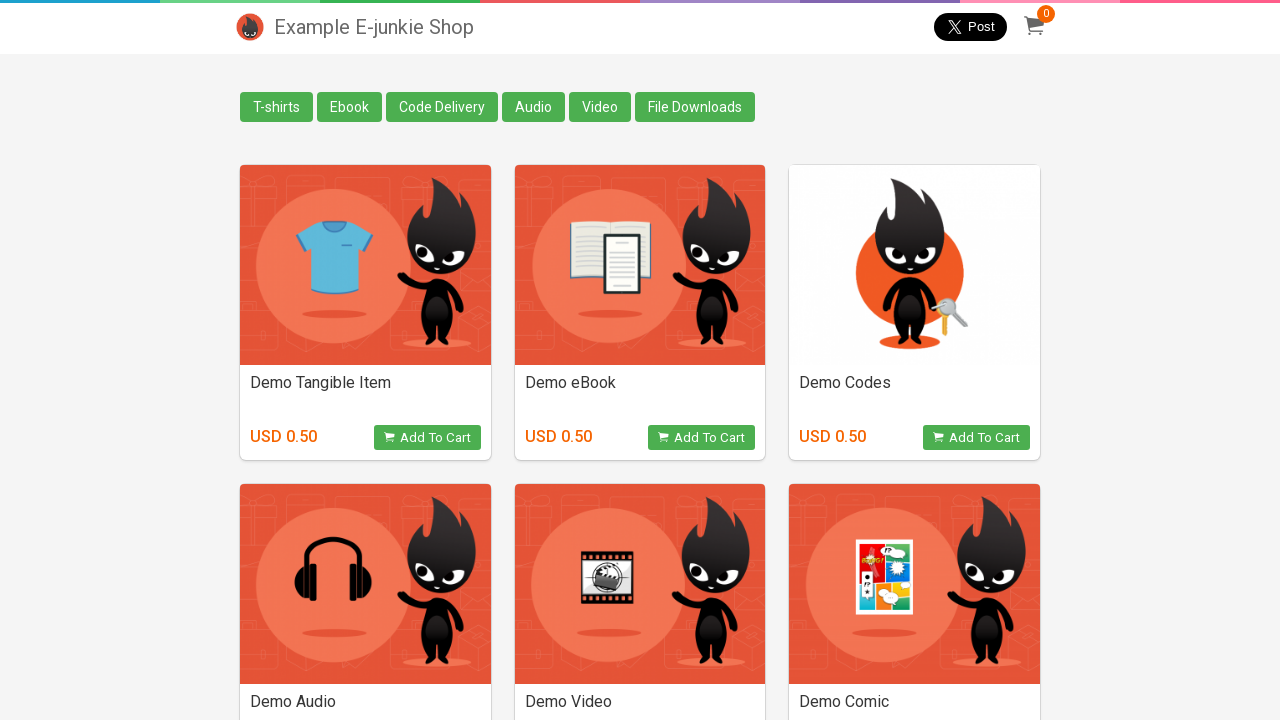

Clicked 'Add to Cart' button for Demo eBook at (702, 438) on xpath=//h4[text()='Demo eBook']//following::button
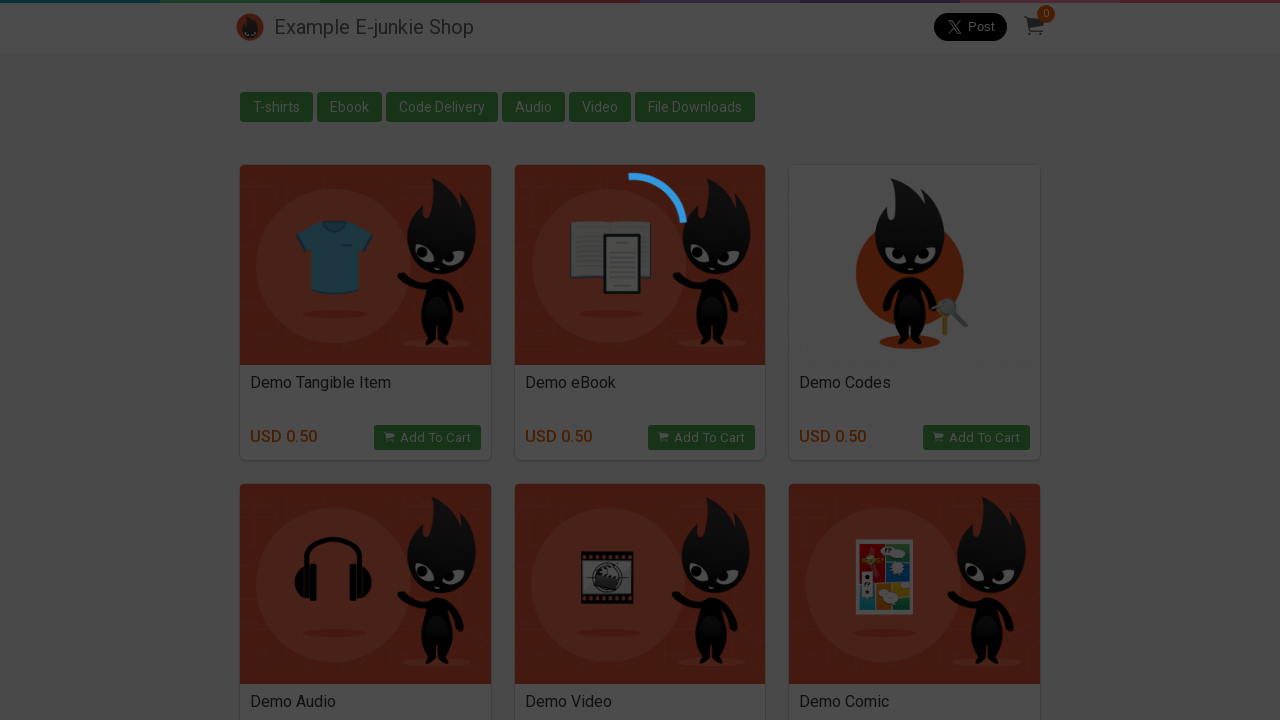

Checkout iframe loaded
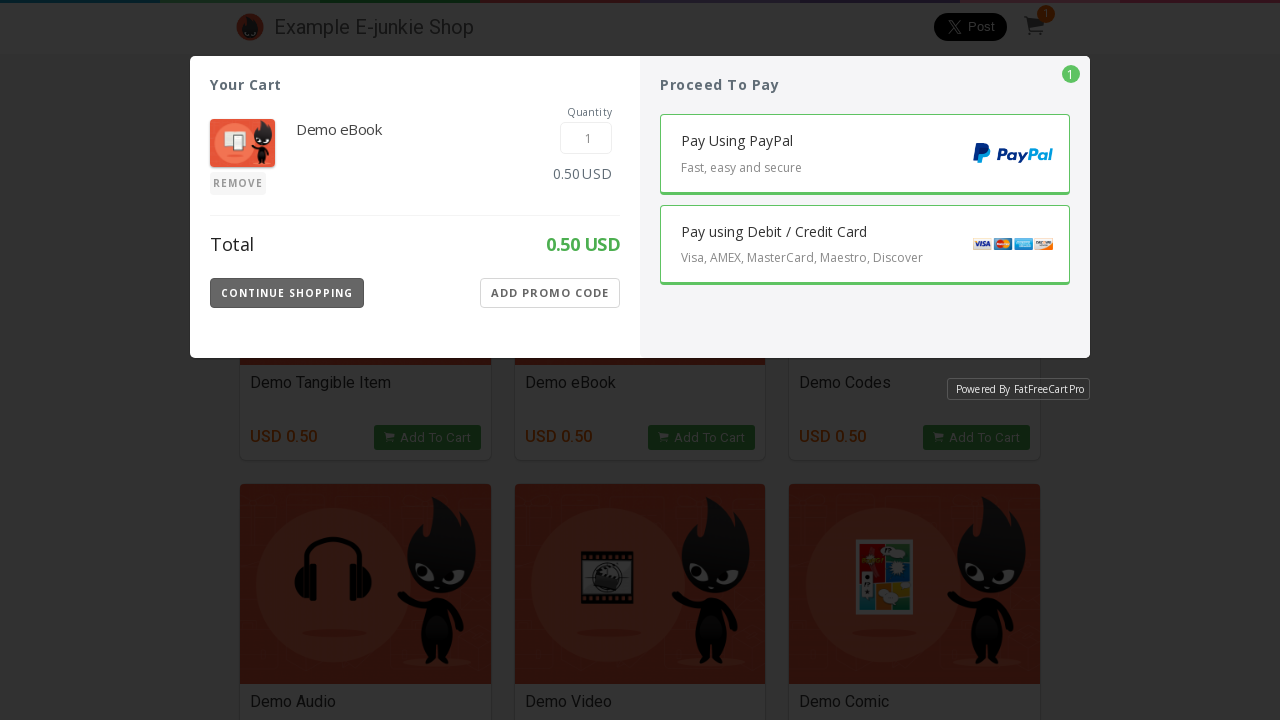

Selected checkout iframe element
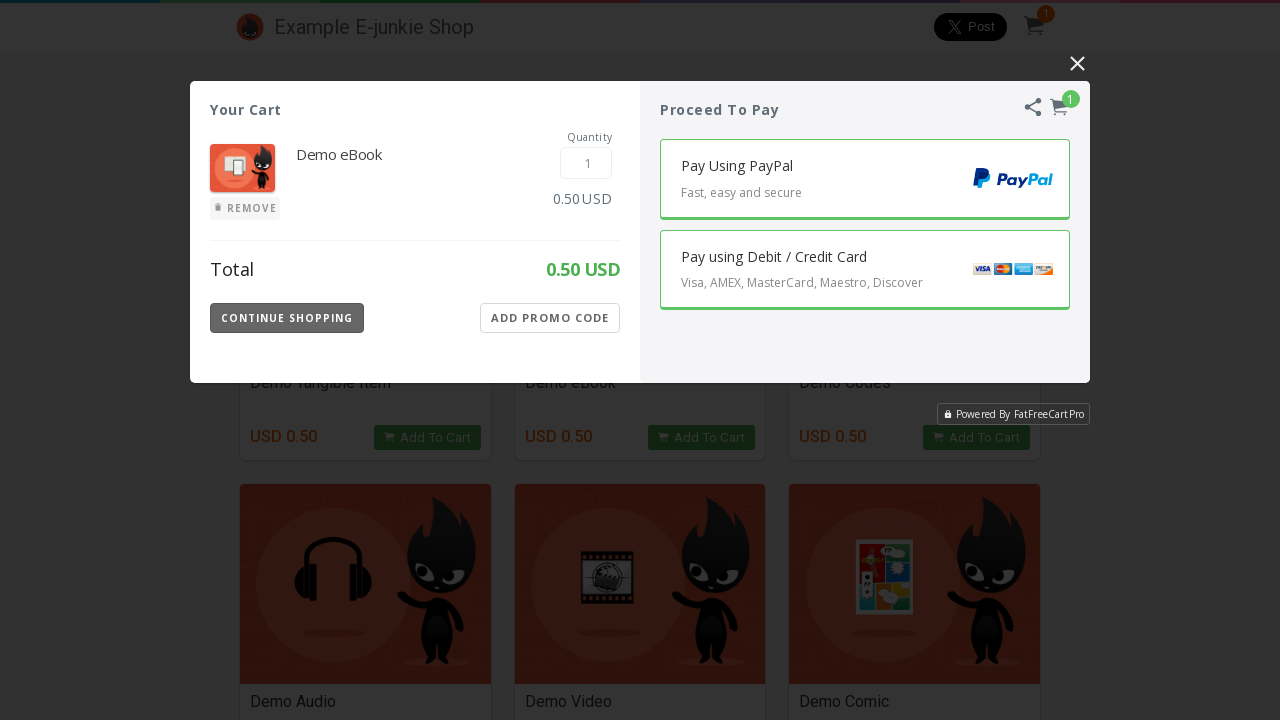

Obtained frame reference from checkout iframe
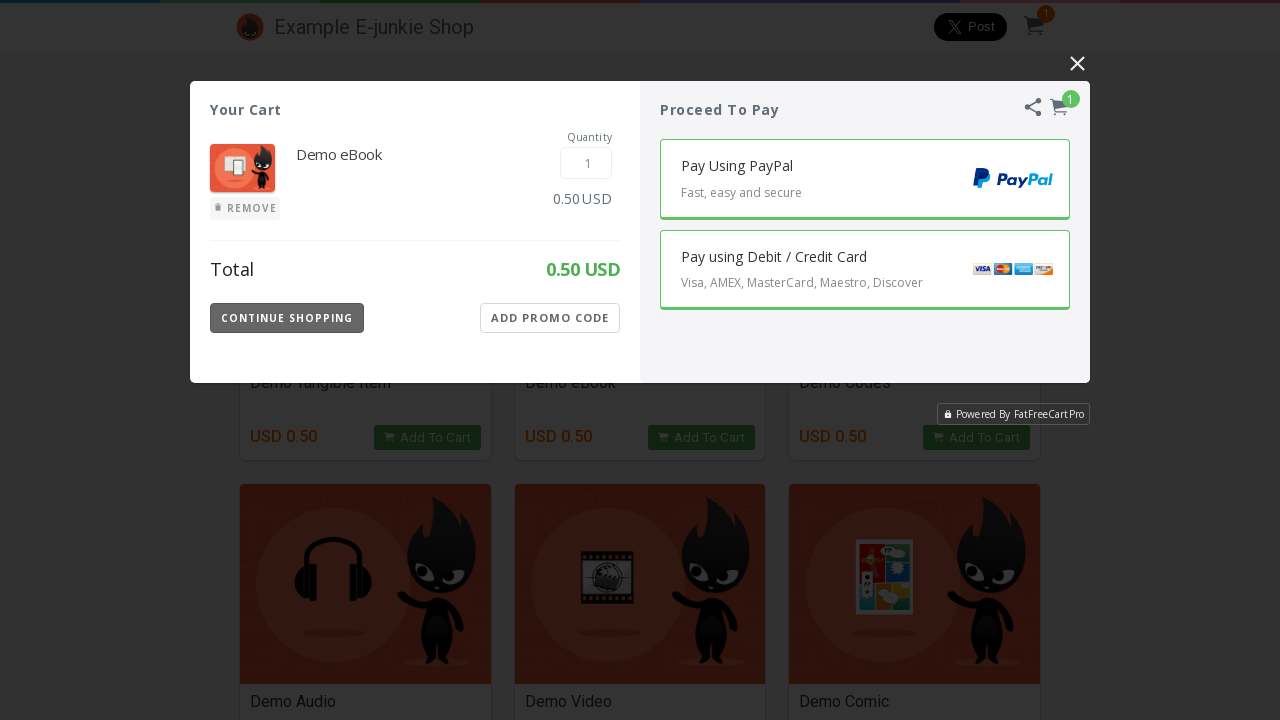

'Add Promo Code' button became visible
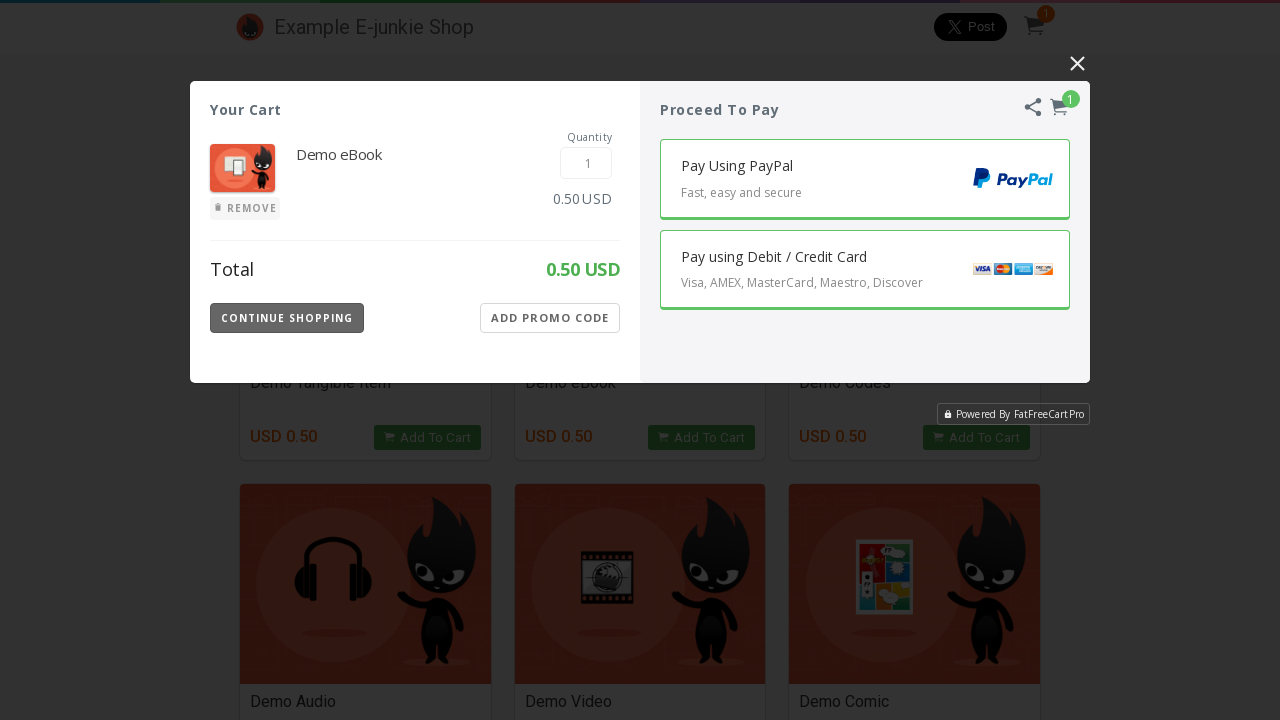

Clicked 'Add Promo Code' button at (550, 318) on button[class='Apply-Button Show-Promo-Code-Button']
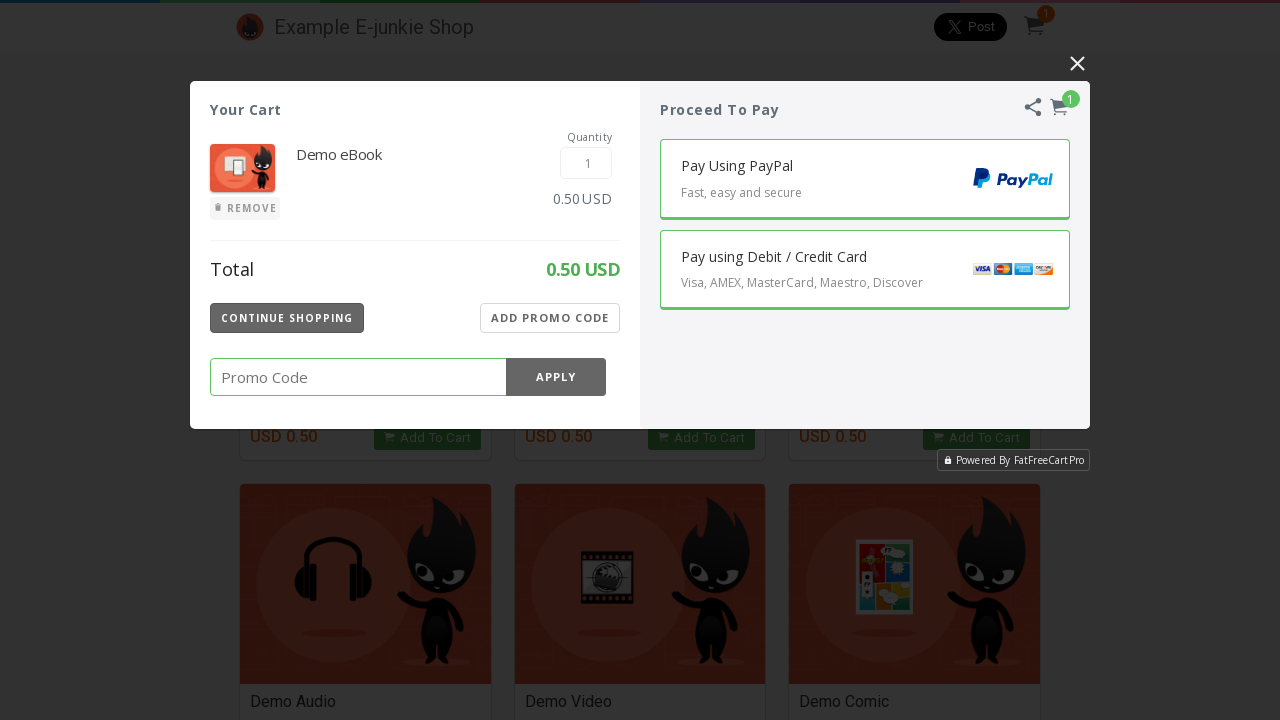

Entered invalid promo code '123456789' on [class='Promo-Code-Value']
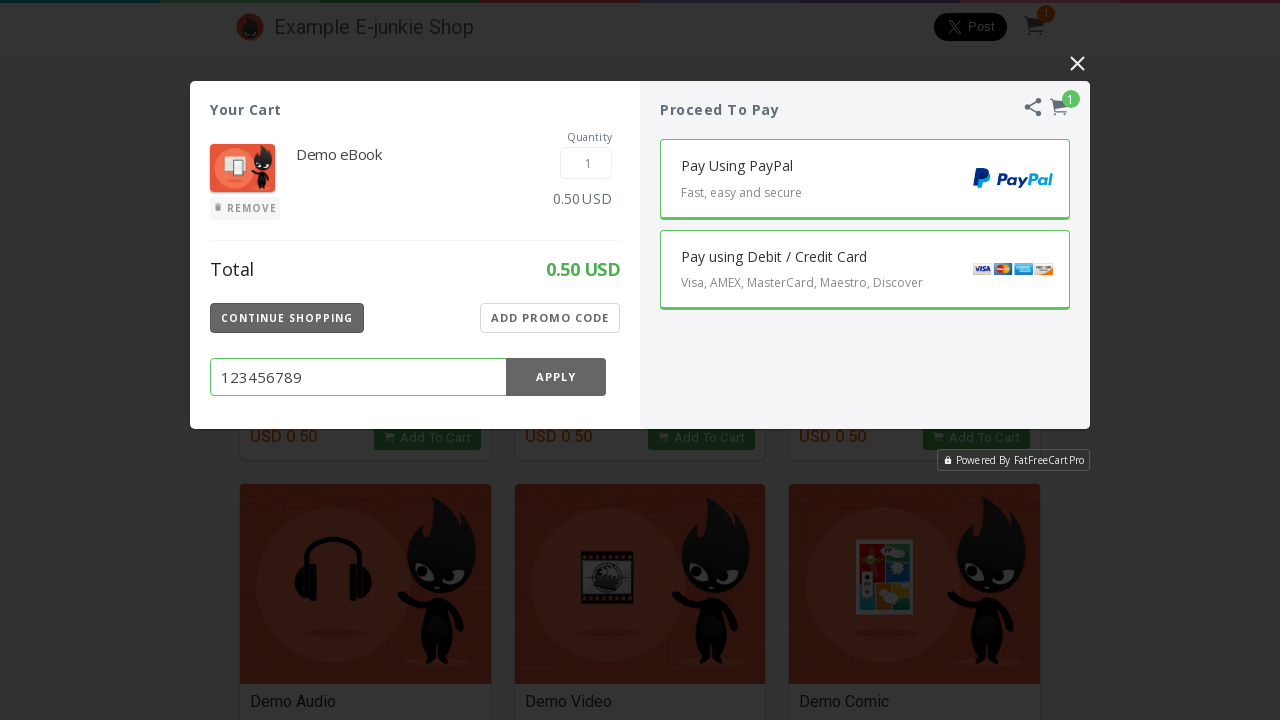

Clicked 'Apply' button to submit invalid promo code at (556, 377) on xpath=//*[text()='Apply']
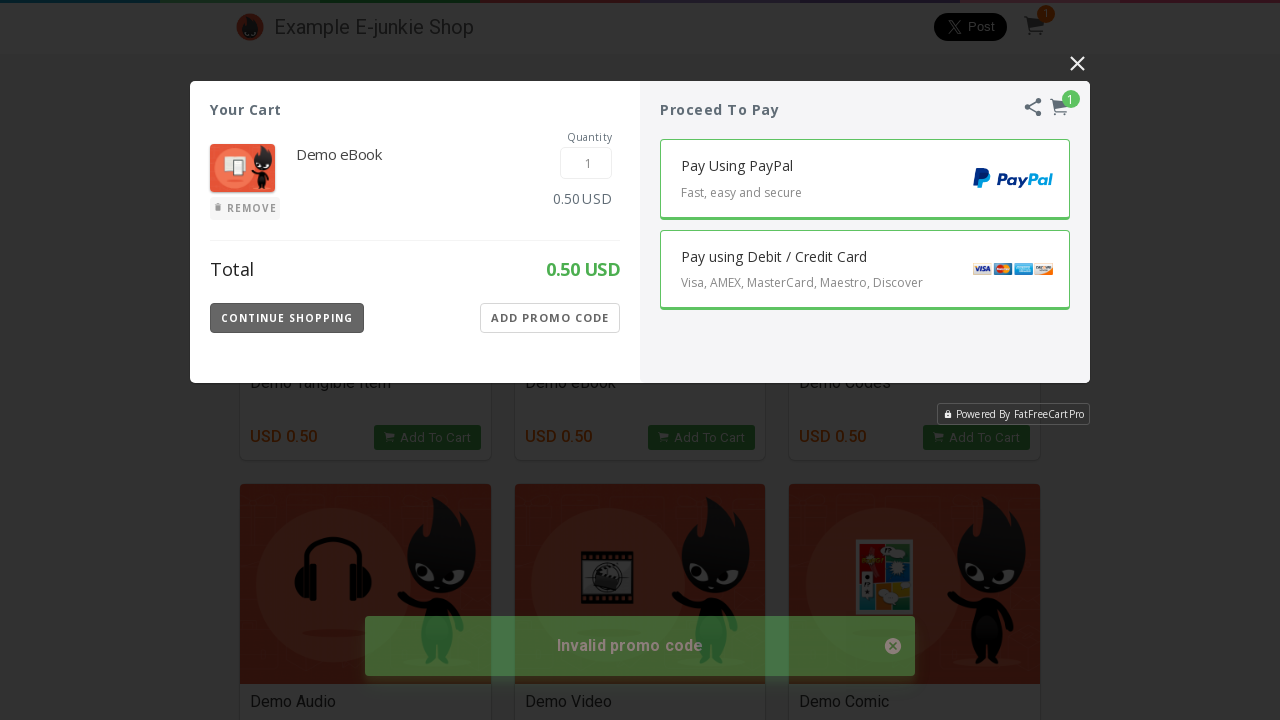

Error message appeared in SnackBar
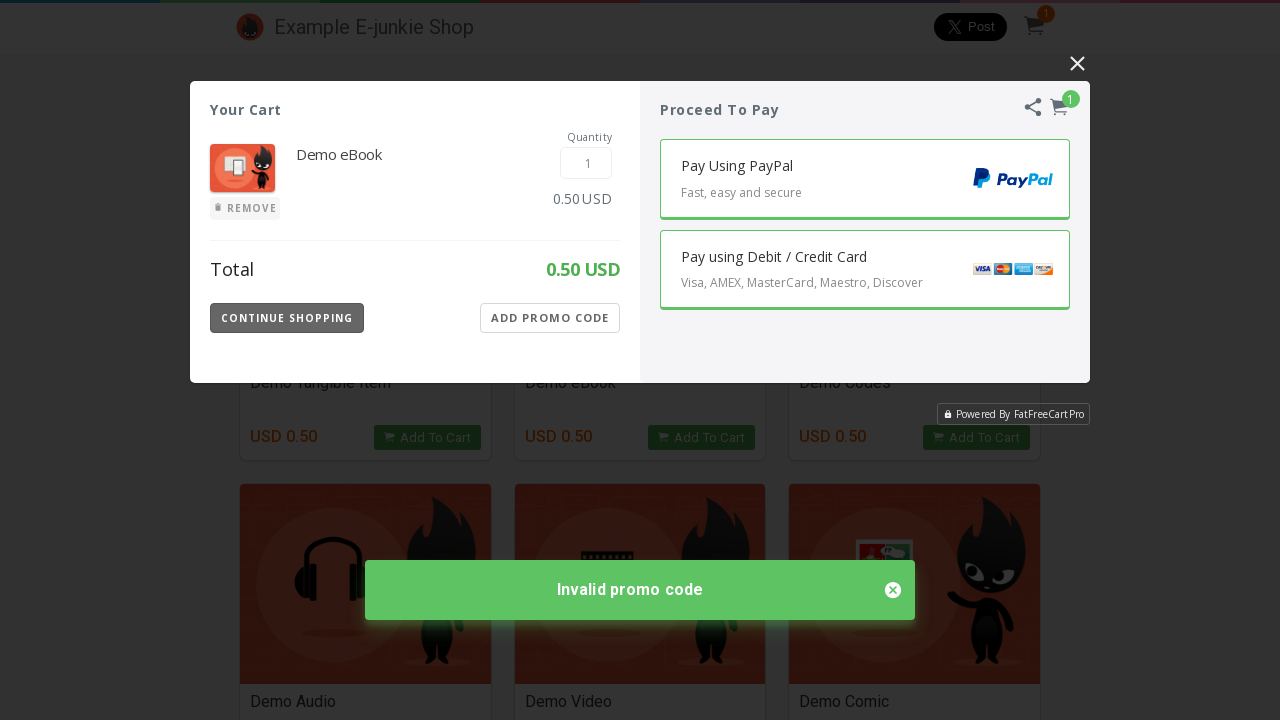

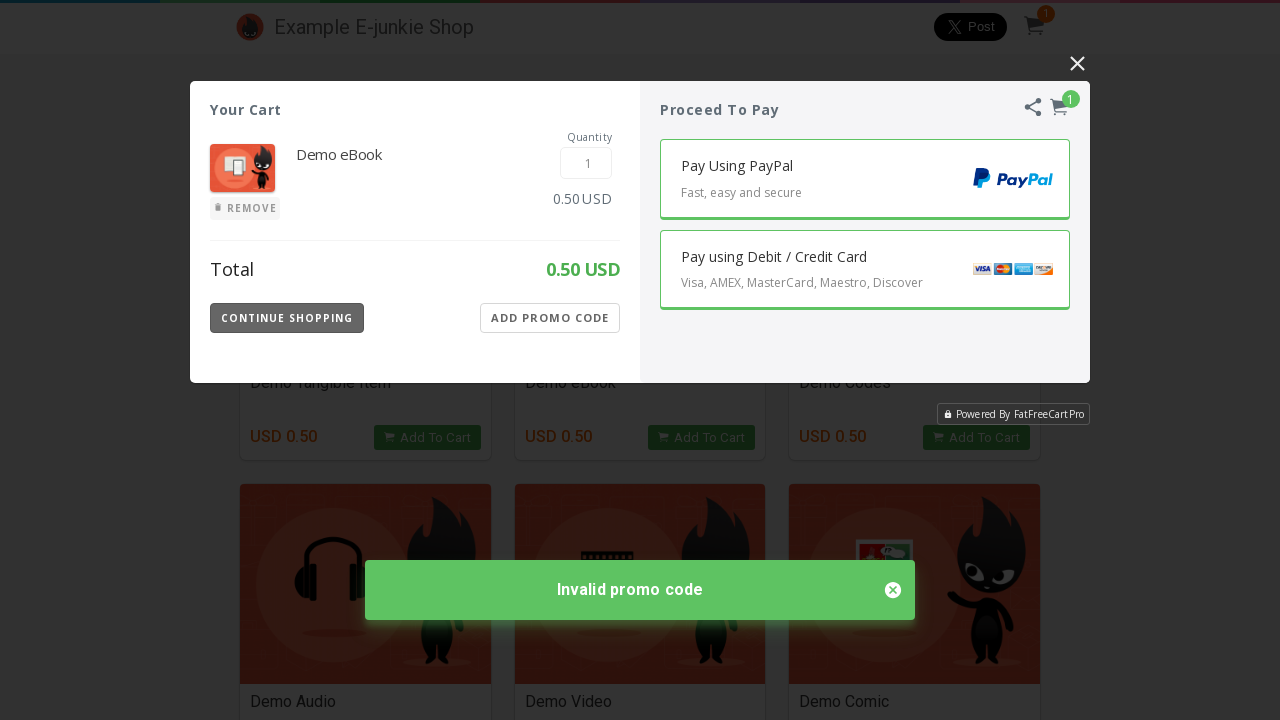